Tests registration validation when password field is left empty but username is provided

Starting URL: https://www.demoblaze.com/index.html

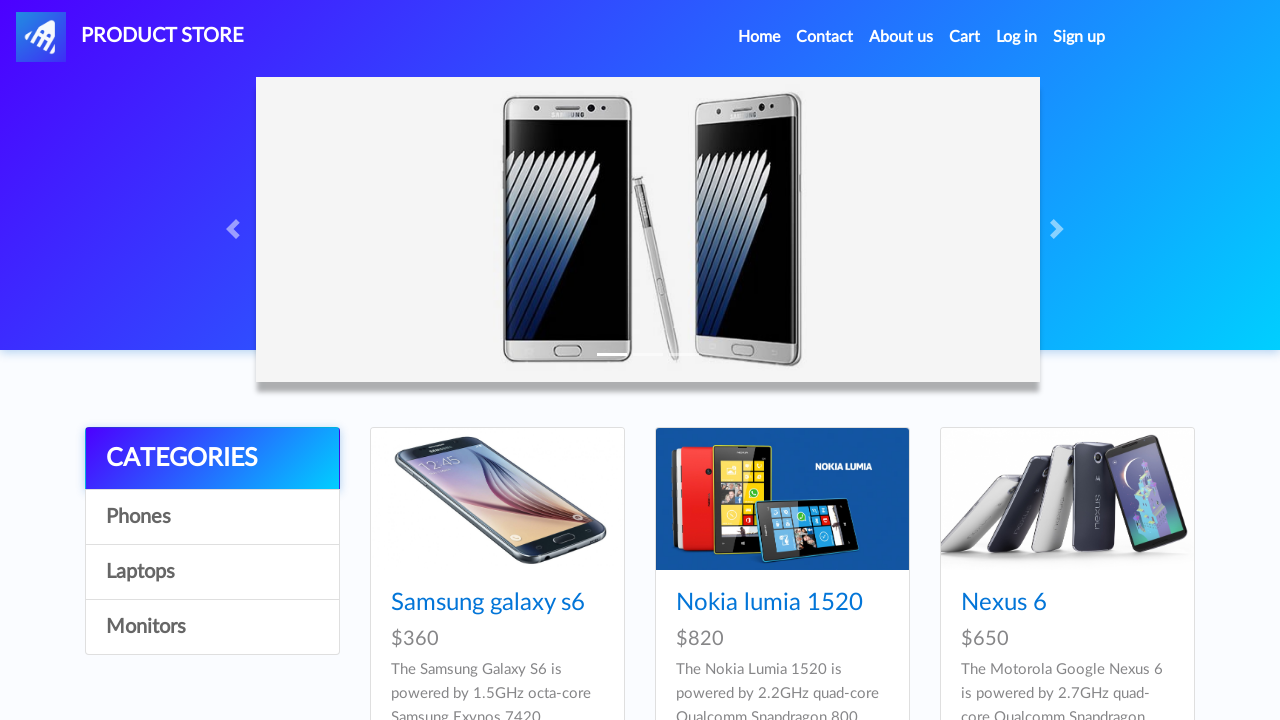

Clicked Sign up link at (1079, 37) on internal:role=link[name="Sign up"i]
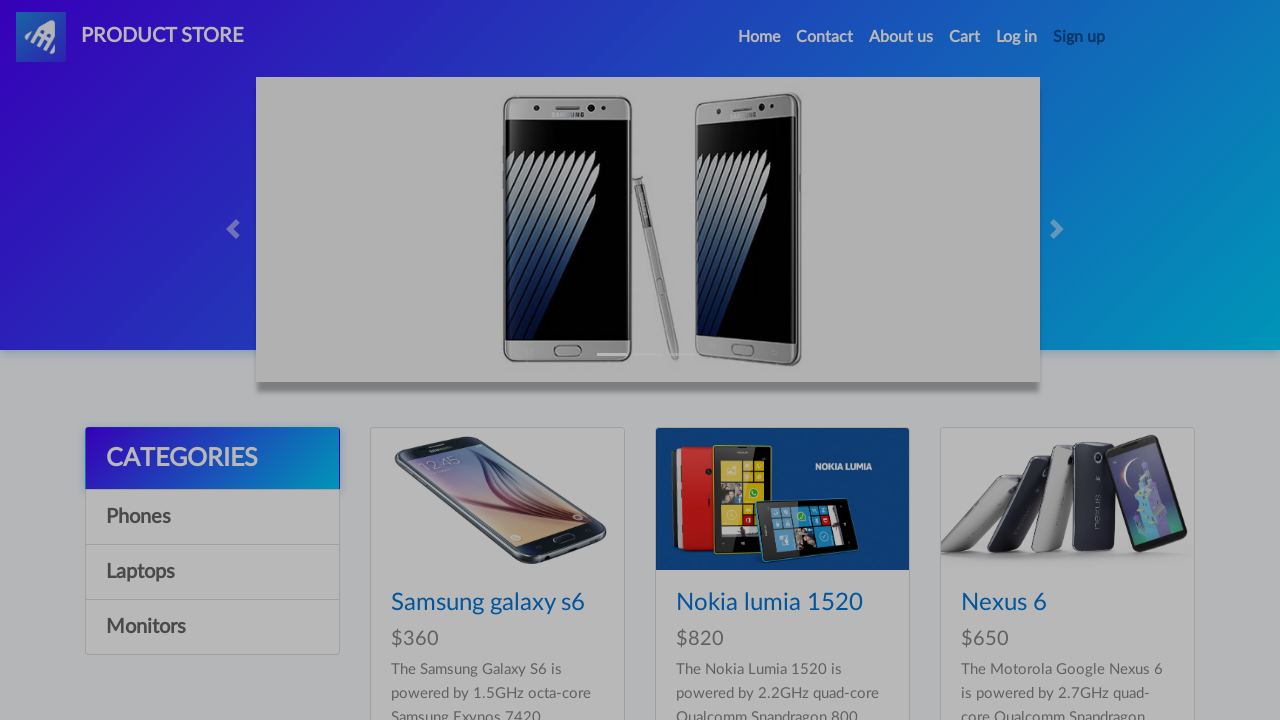

Registration popup loaded and displayed
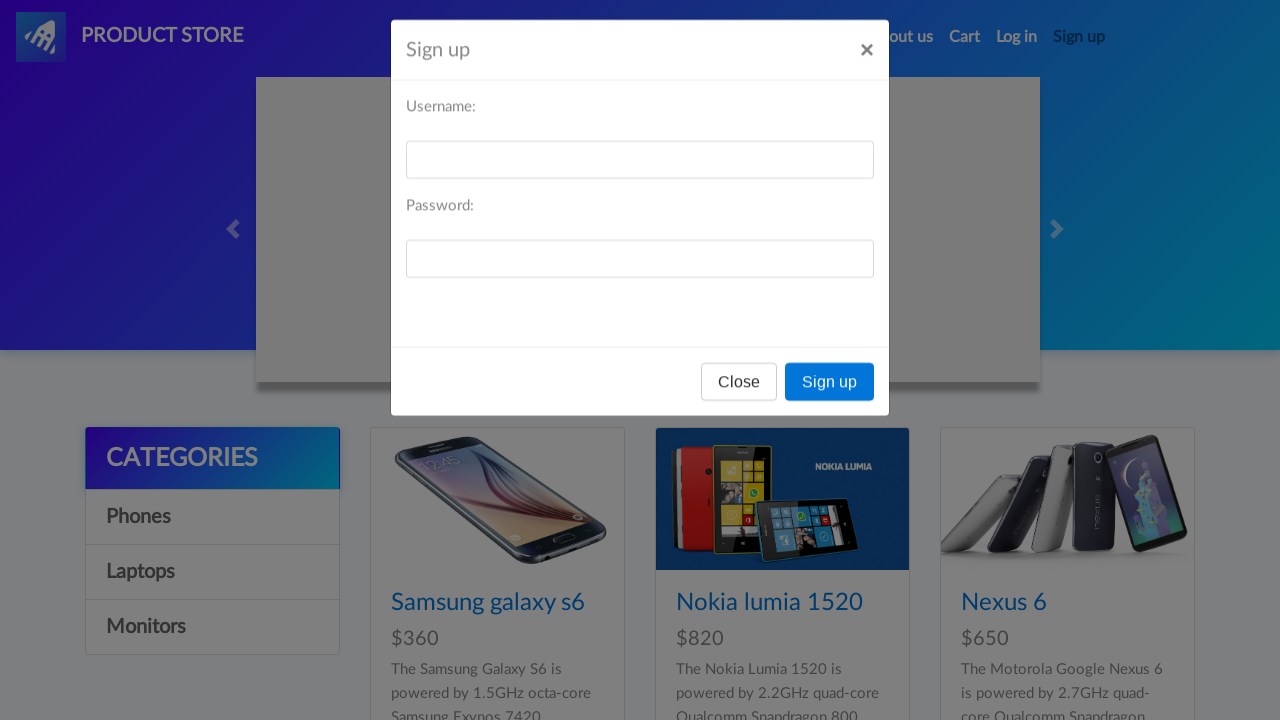

Clicked username input field at (640, 171) on internal:label="Username:"i
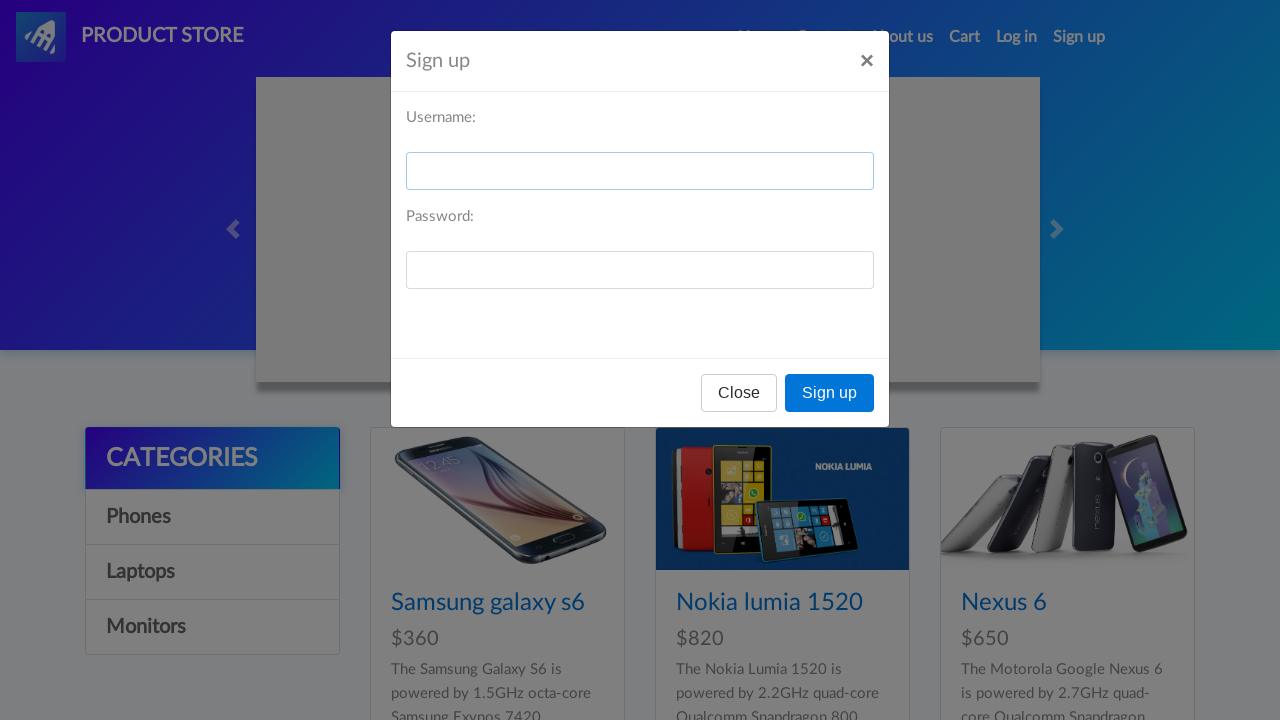

Filled username field with 'noviuser123' on internal:label="Username:"i
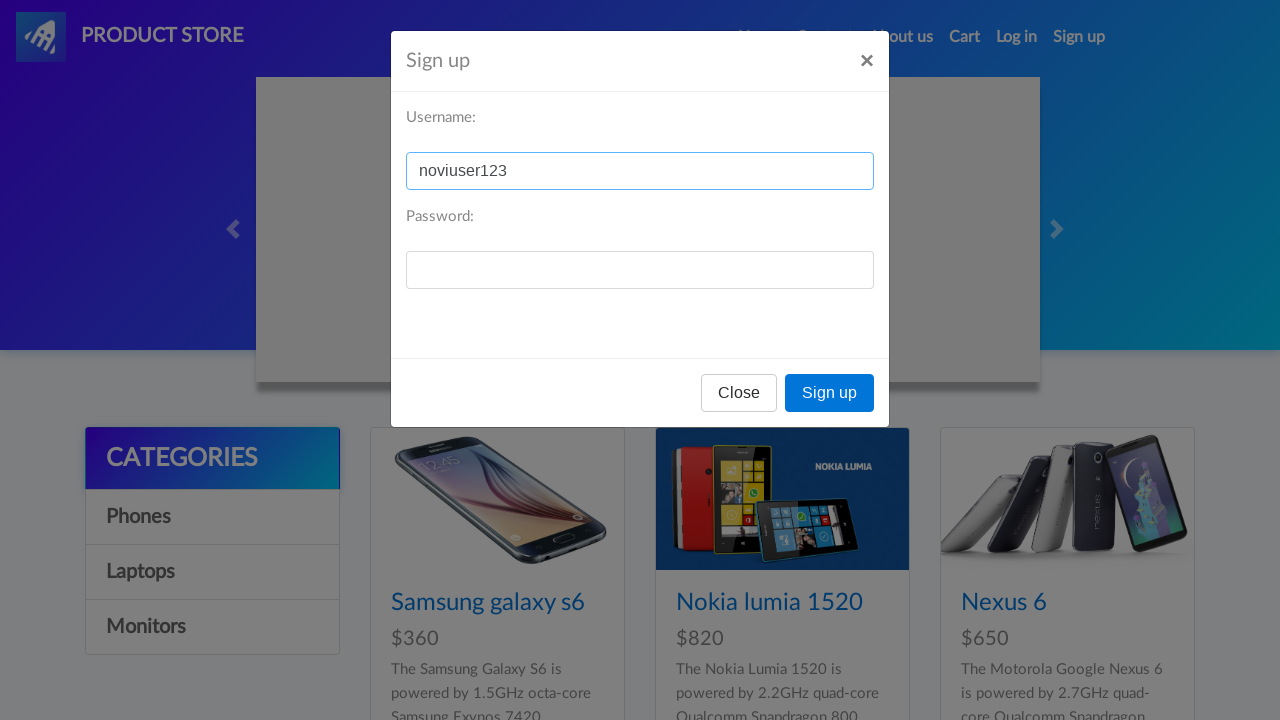

Clicked Sign up button to submit registration form without password at (830, 393) on internal:role=button[name="Sign up"i]
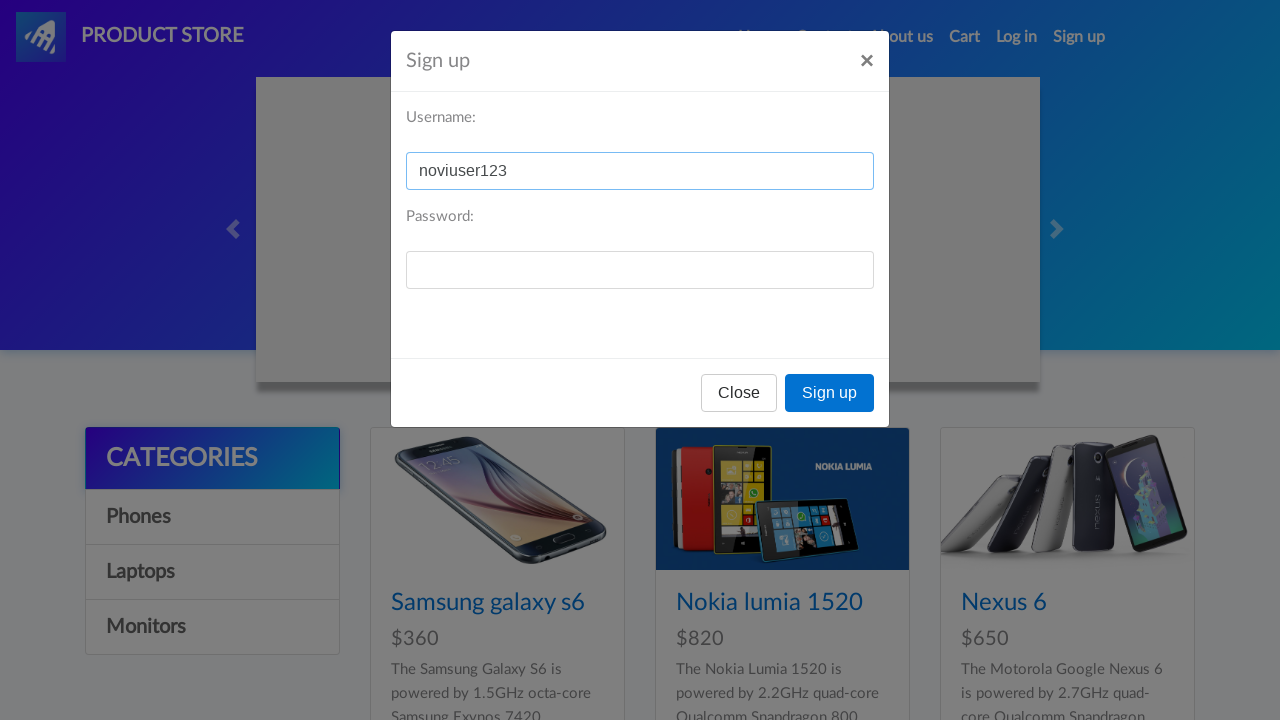

Waited 1000ms for validation alert
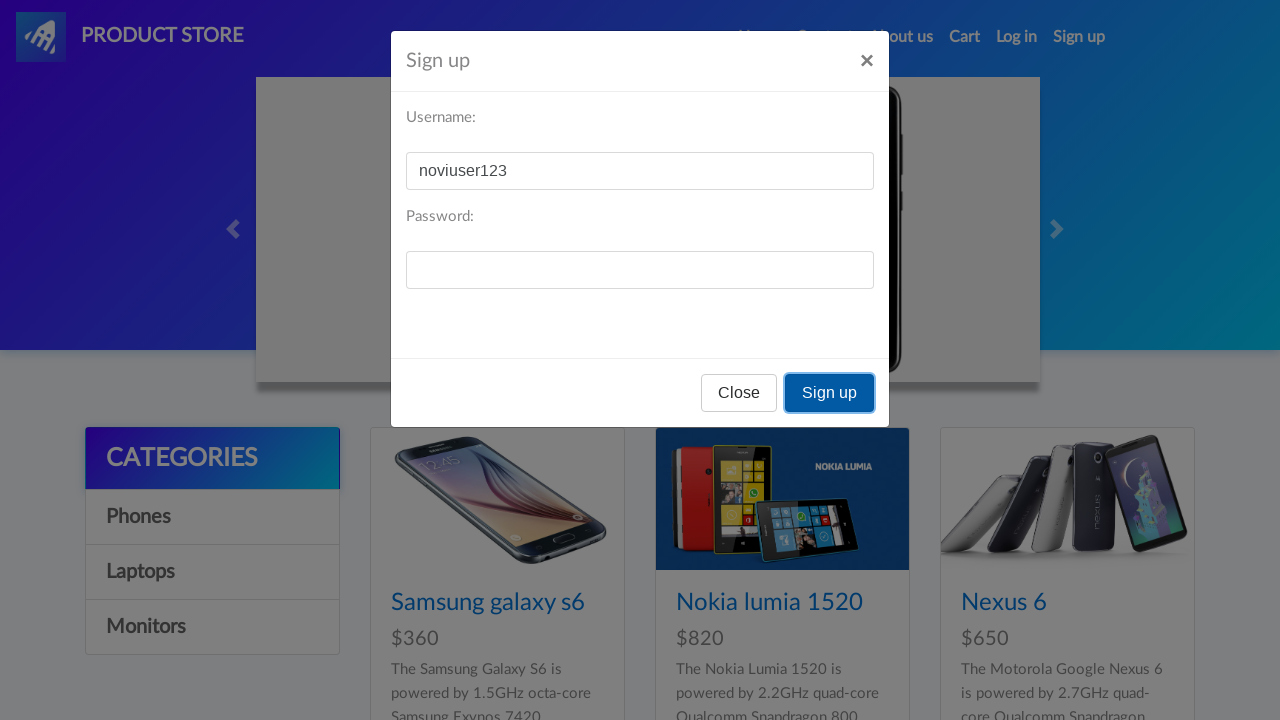

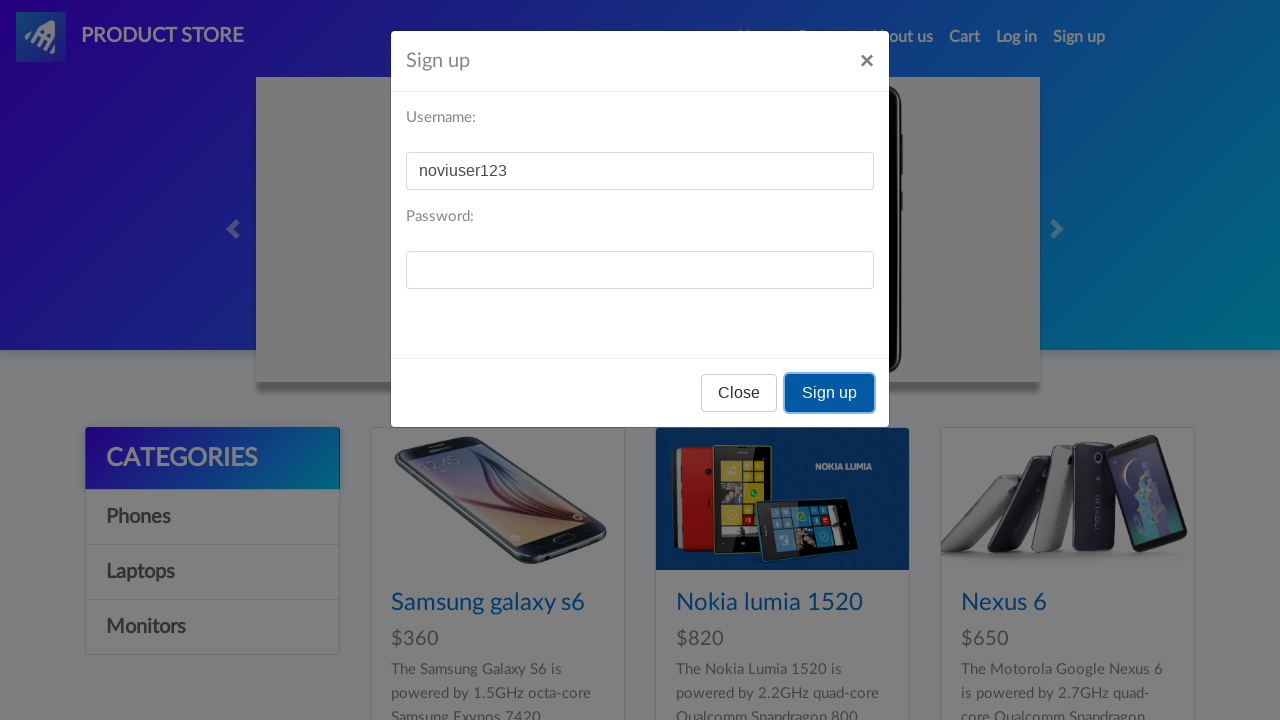